Tests drag and drop functionality by dragging column A to column B and verifying the columns swap positions

Starting URL: https://the-internet.herokuapp.com/drag_and_drop

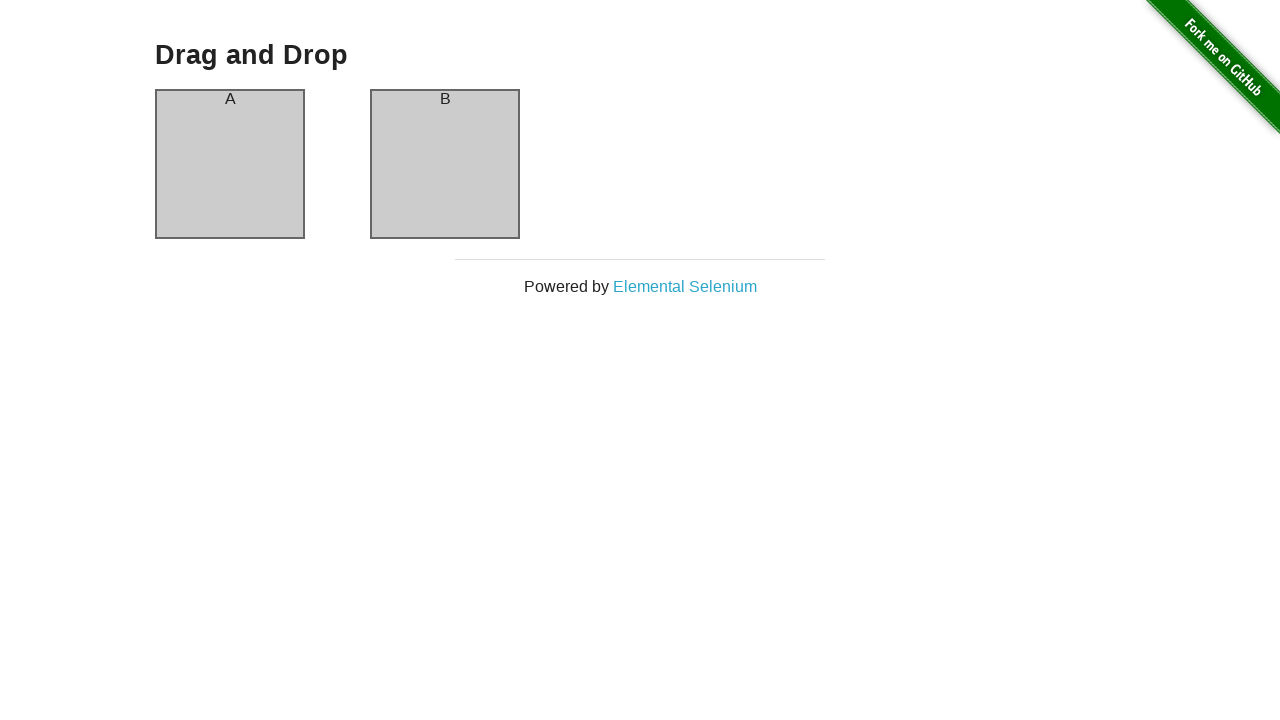

Waited for page to fully load (networkidle)
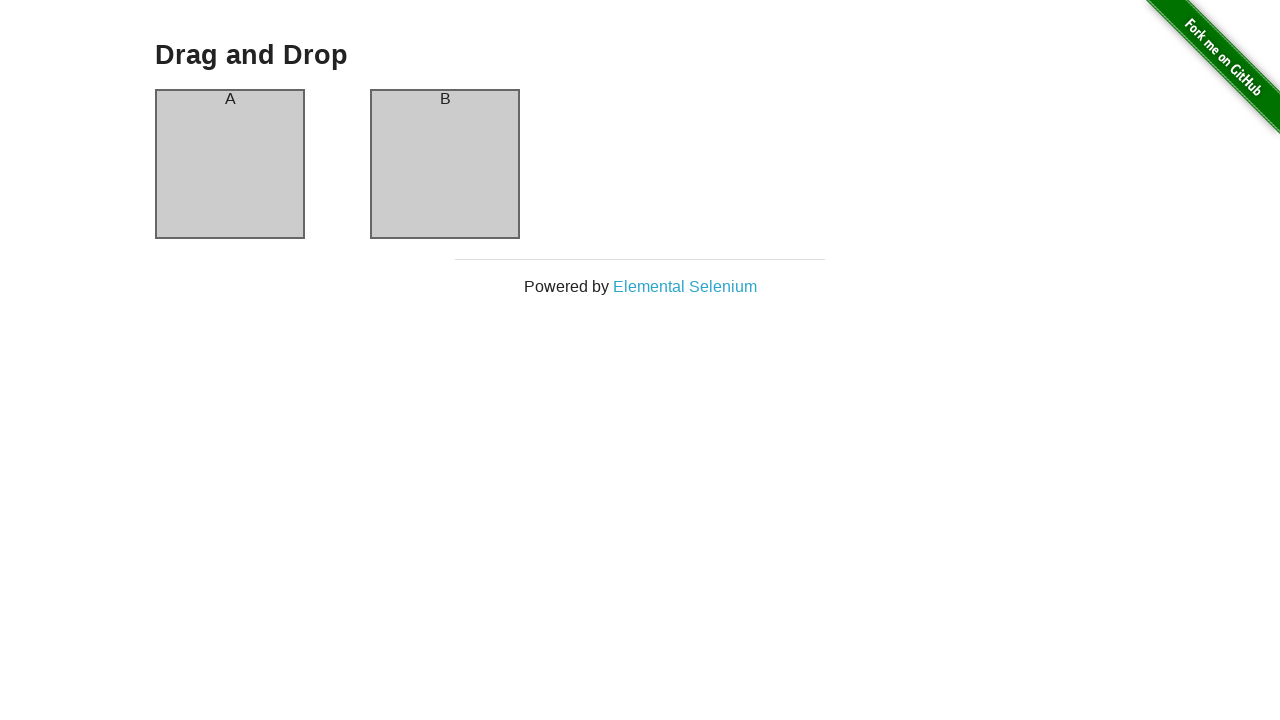

Verified that column A is initially on the left side
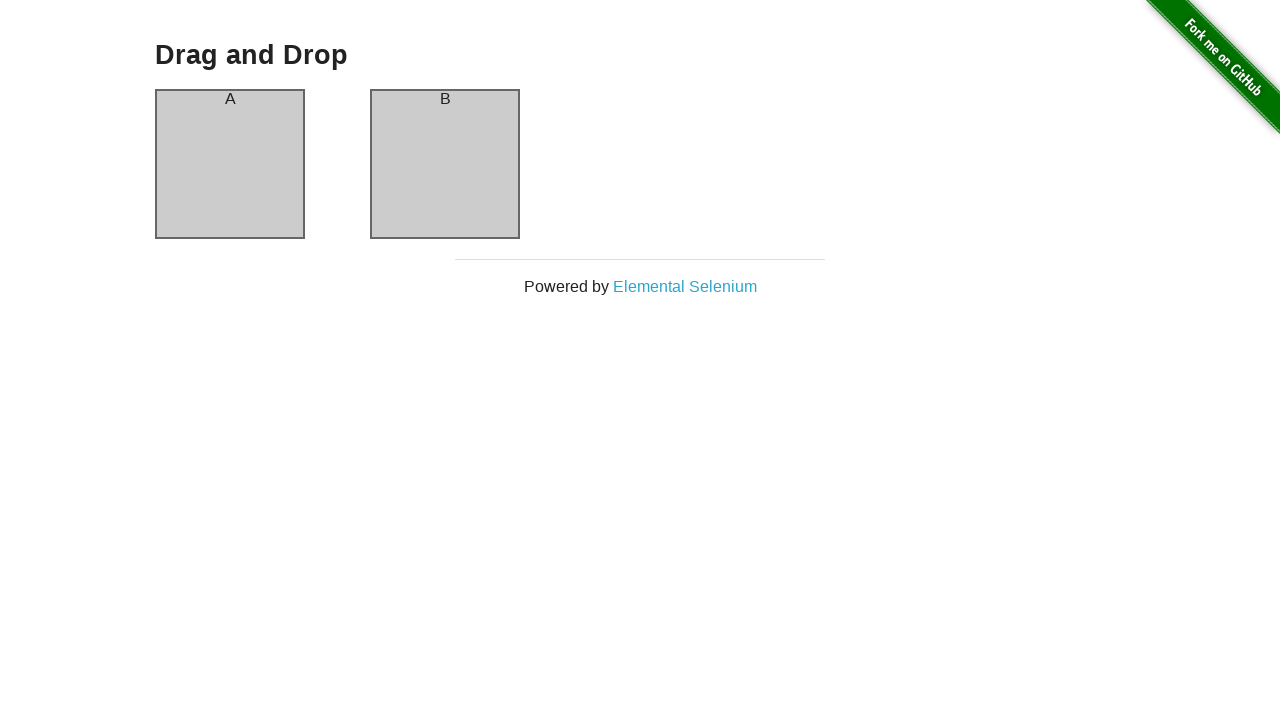

Dragged column A to column B position at (445, 164)
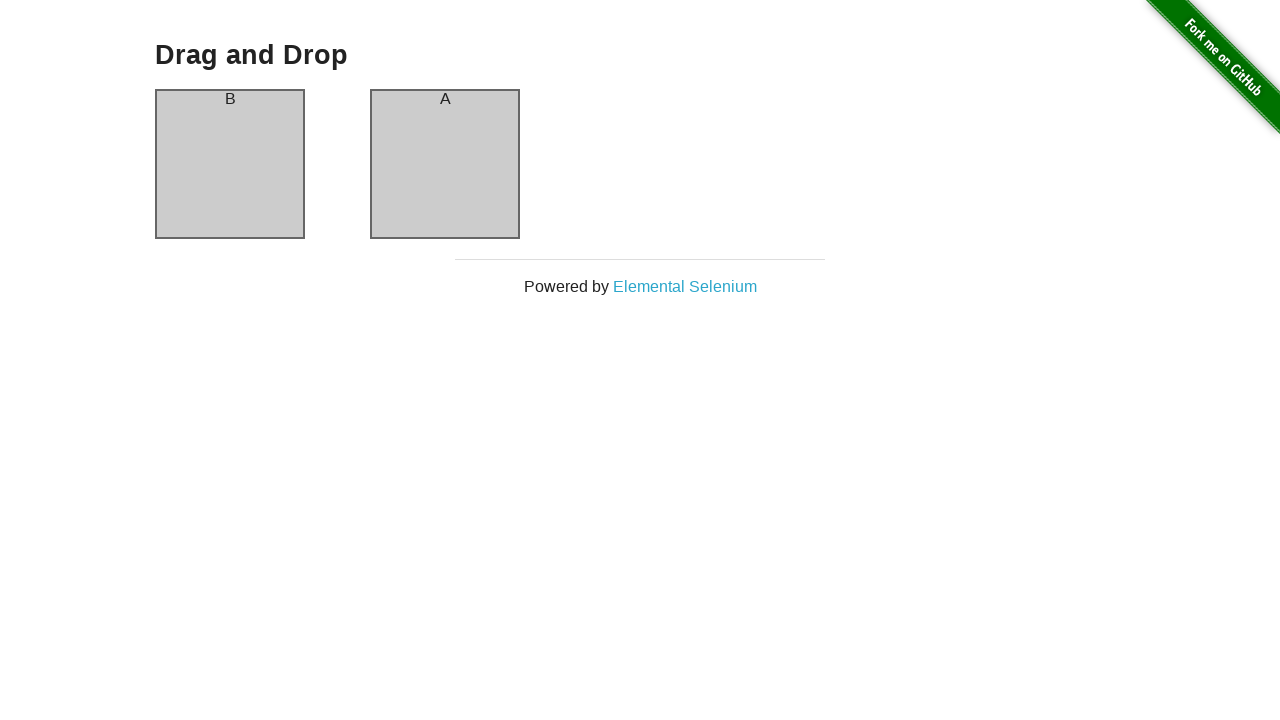

Verified that columns have swapped positions - column B is now on the left
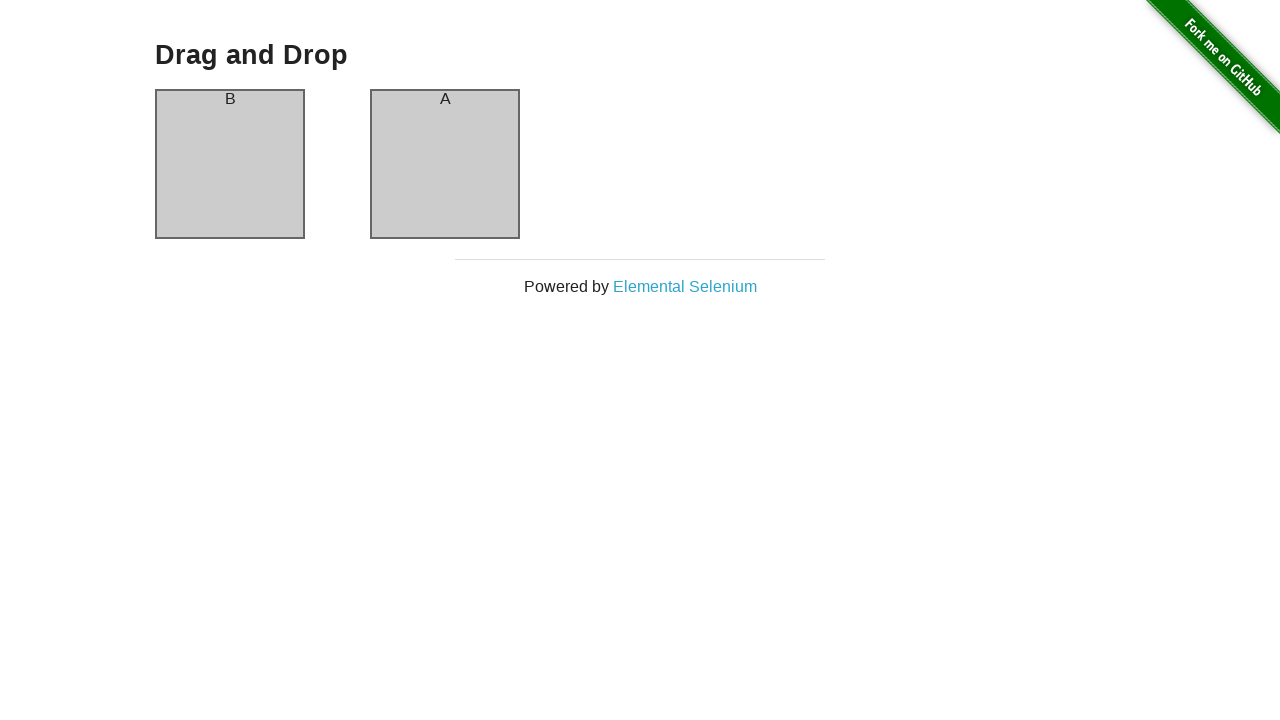

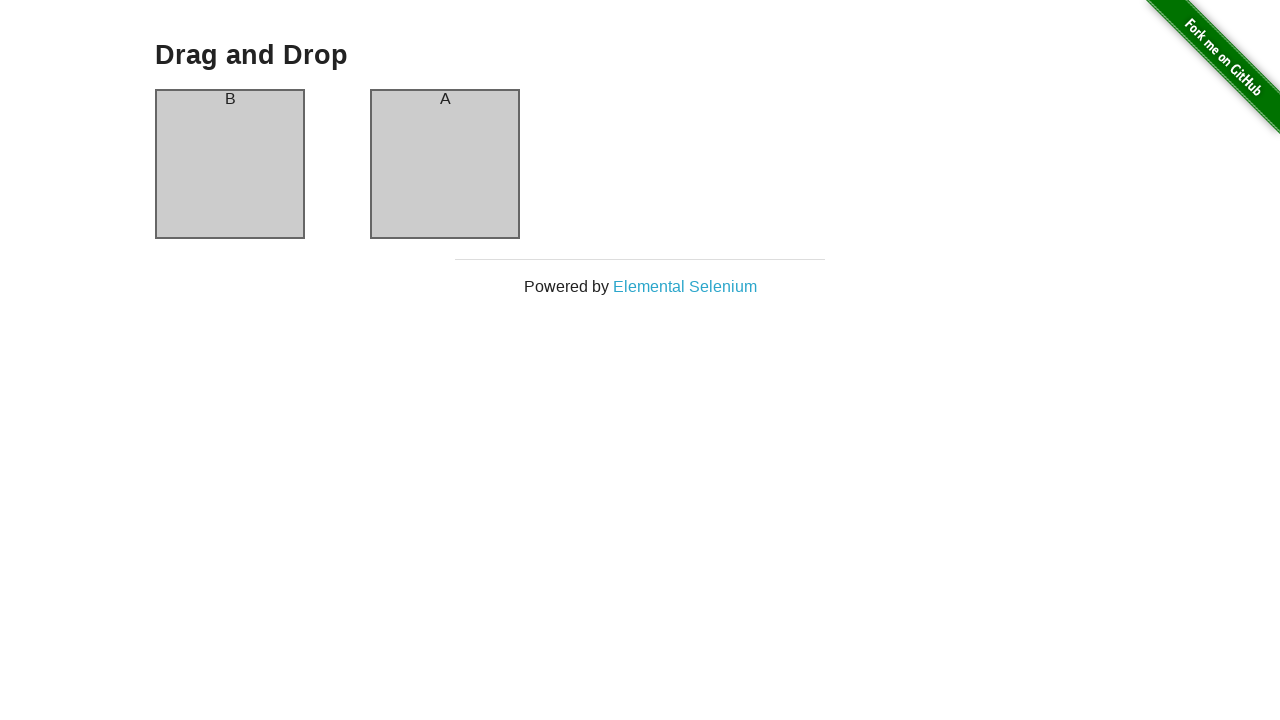